Tests GitHub wiki navigation by clicking the wiki tab, expanding the pages list, verifying SoftAssertions page exists, clicking it, and verifying Junit5 content is present

Starting URL: https://github.com/selenide/selenide

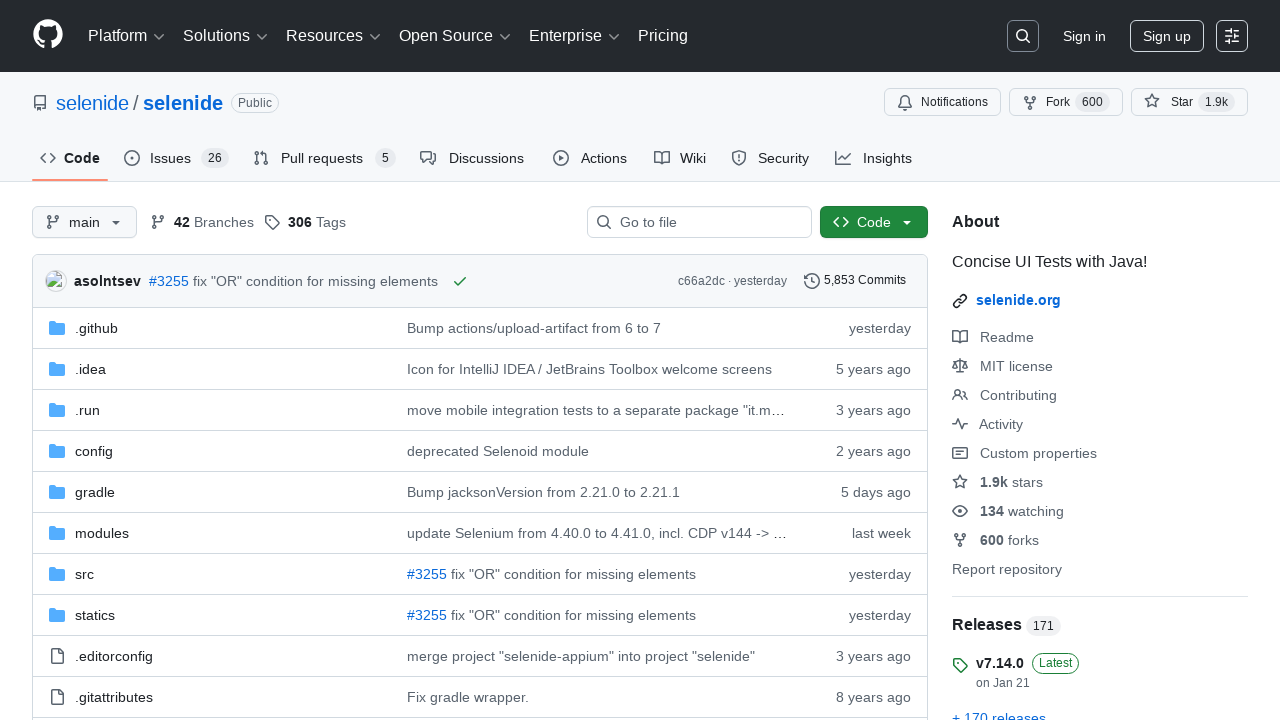

Clicked on the Wiki tab at (680, 158) on a#wiki-tab
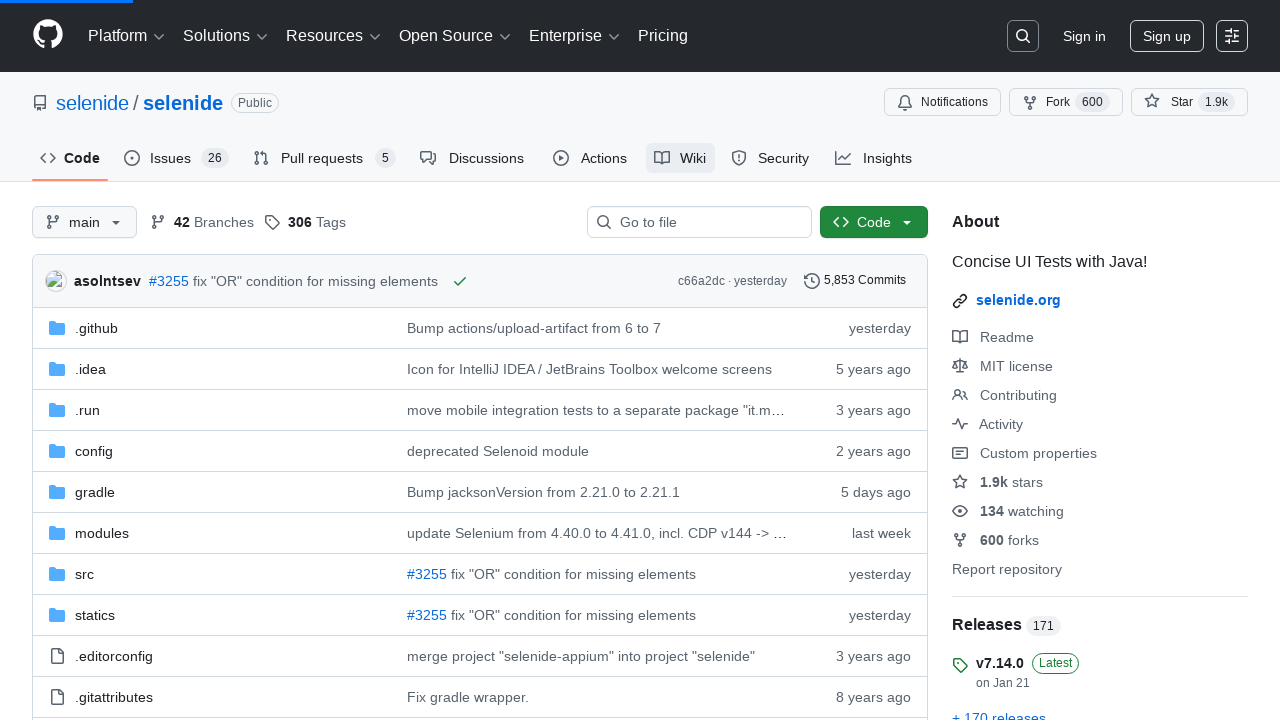

Clicked to expand wiki pages list at (1030, 429) on #wiki-pages-box .wiki-more-pages-link .f6
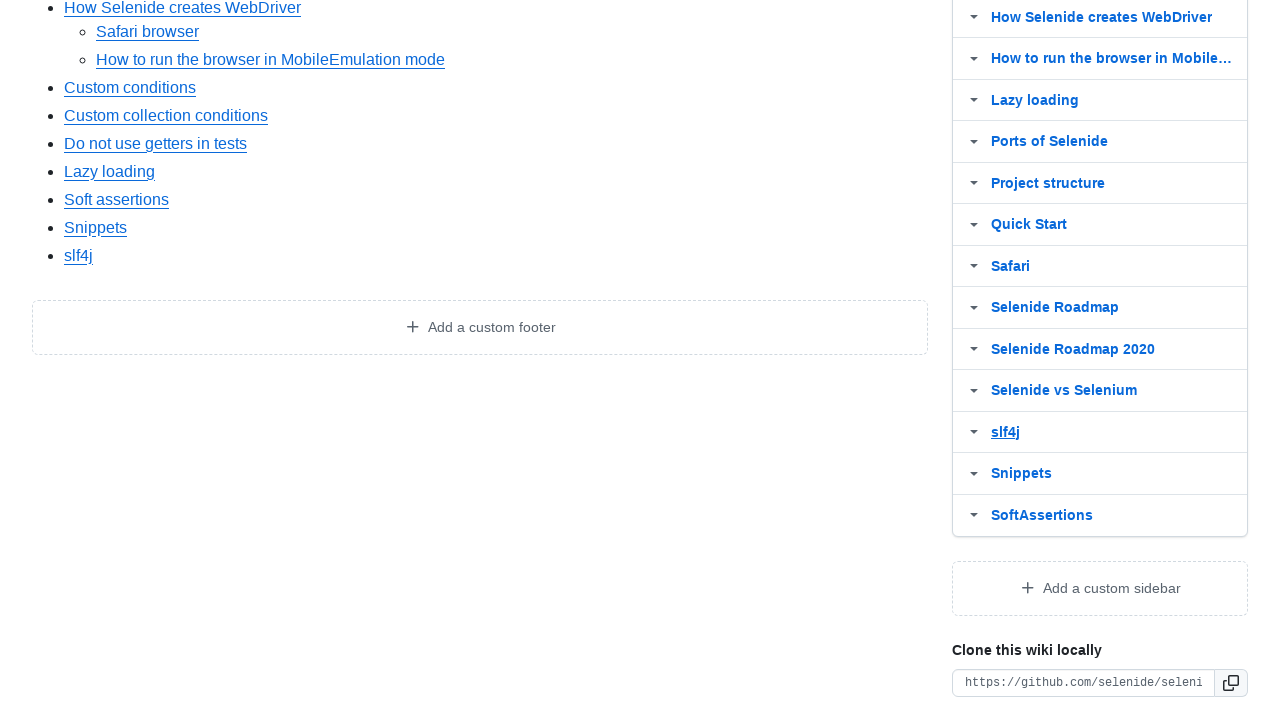

Verified SoftAssertions page exists in wiki pages list
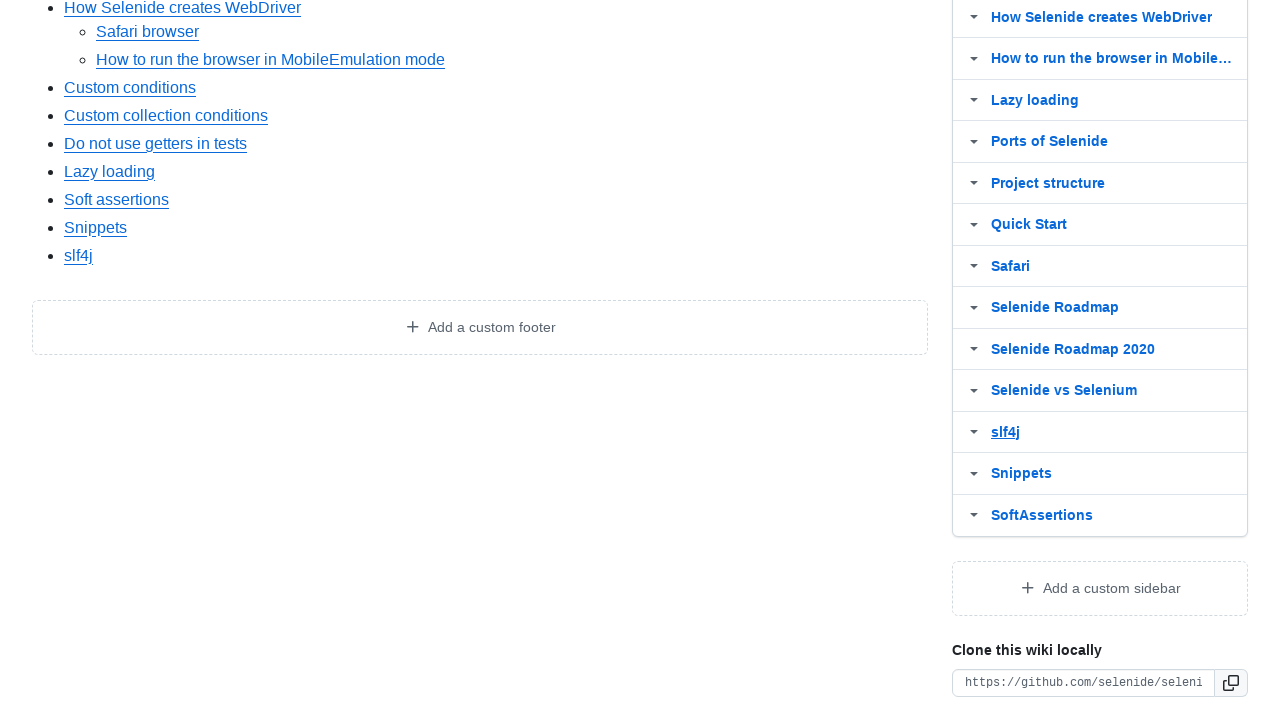

Clicked on SoftAssertions wiki page link at (1042, 515) on text=SoftAssertions
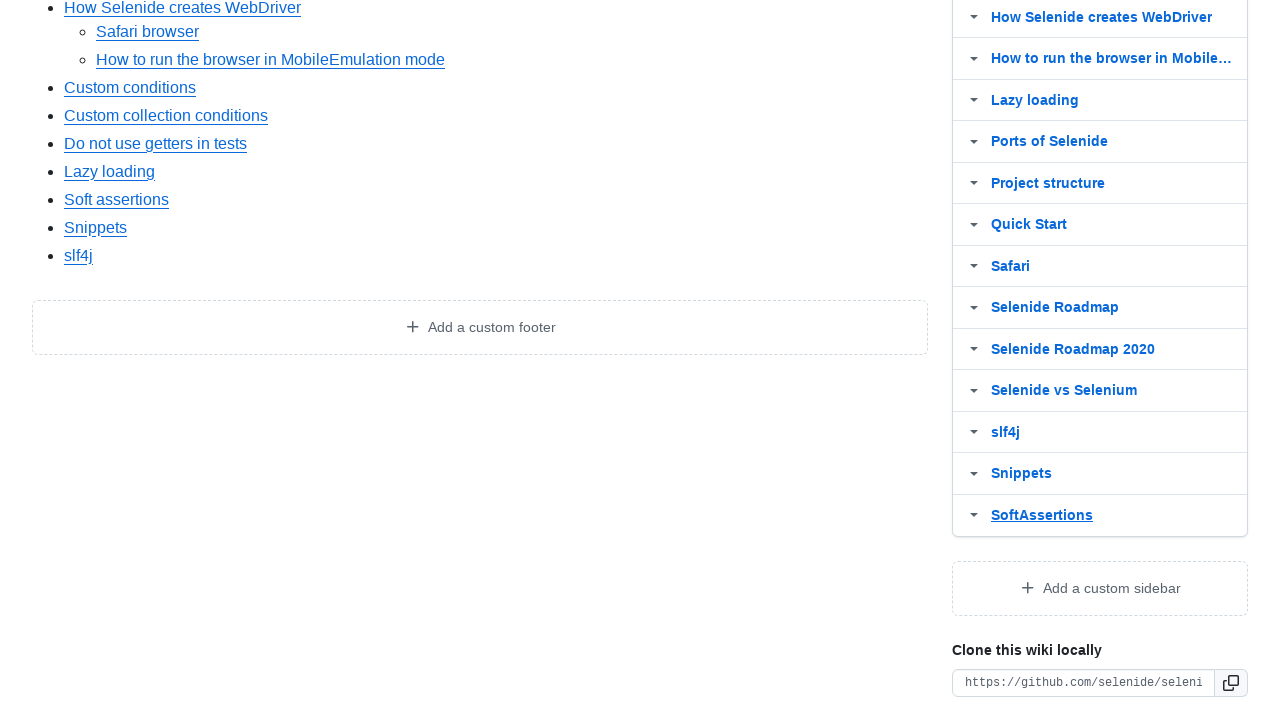

Verified Junit5 content is present on SoftAssertions page
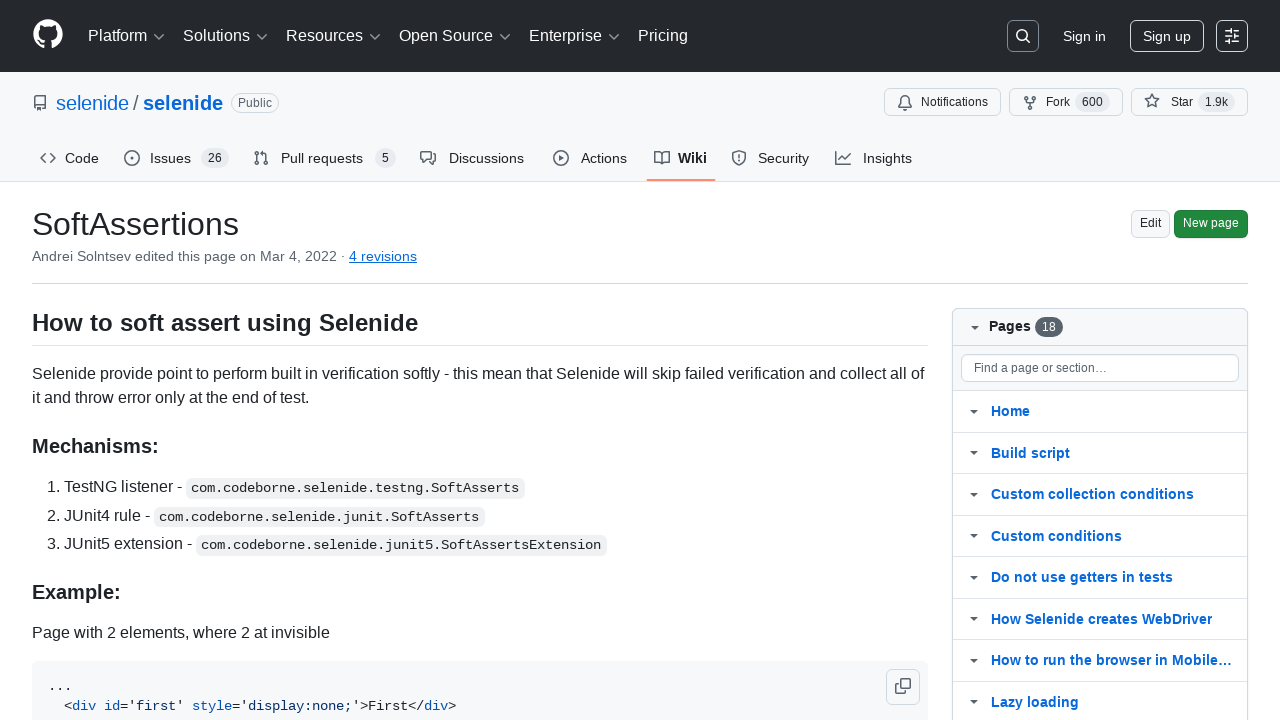

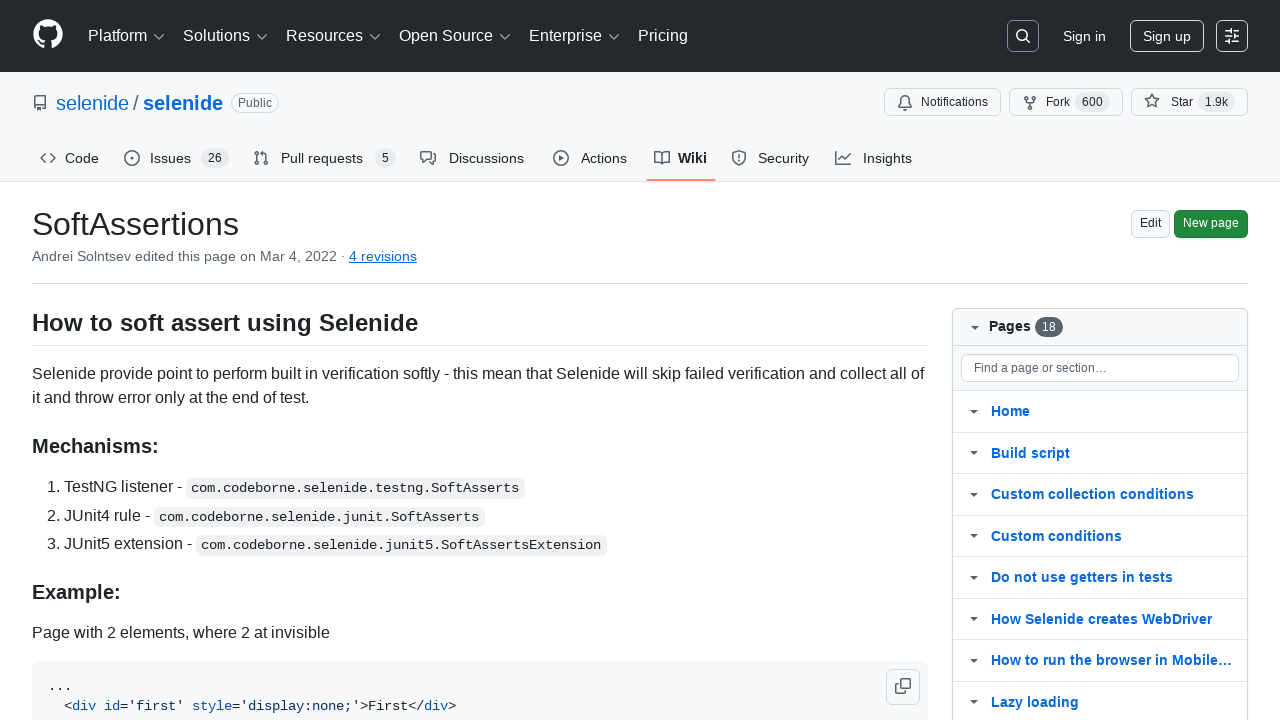